Tests JavaScript alert handling by navigating to a demo page, clicking a tab to access the text input alert section, triggering a prompt alert, entering text into it, and accepting the alert.

Starting URL: https://demo.automationtesting.in/Alerts.html

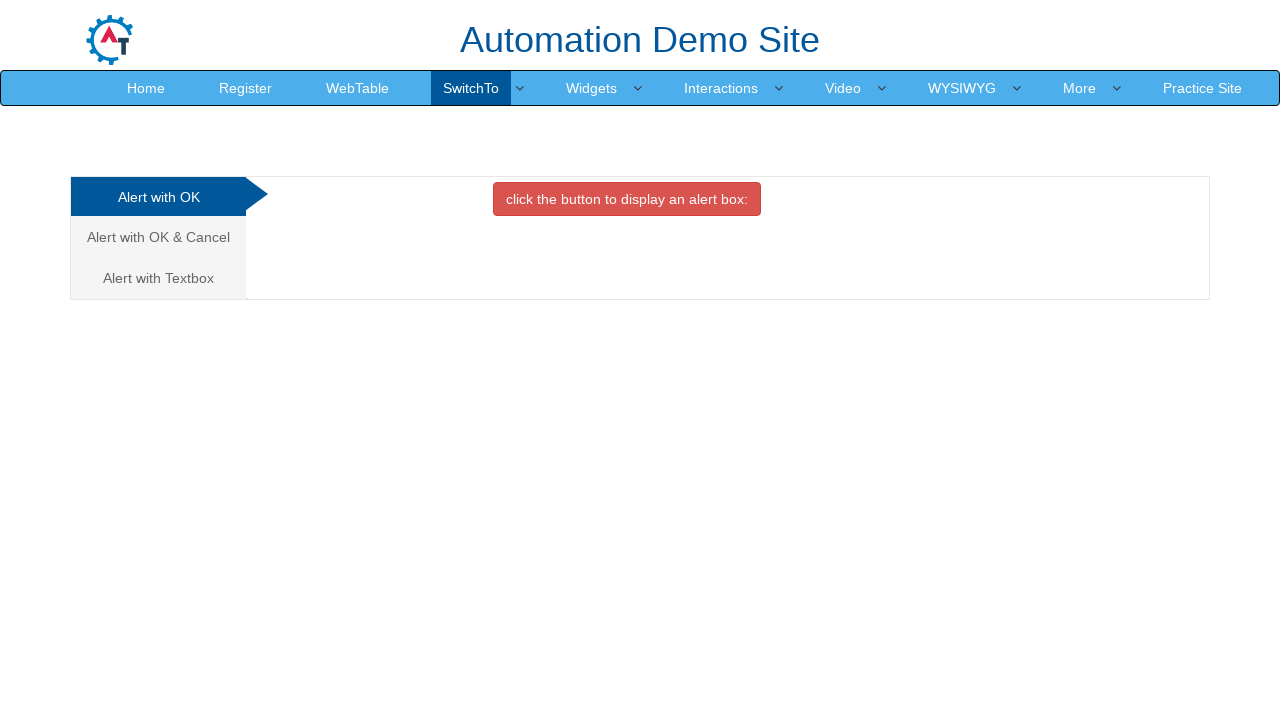

Set up dialog handler to accept prompt with 'Arpita'
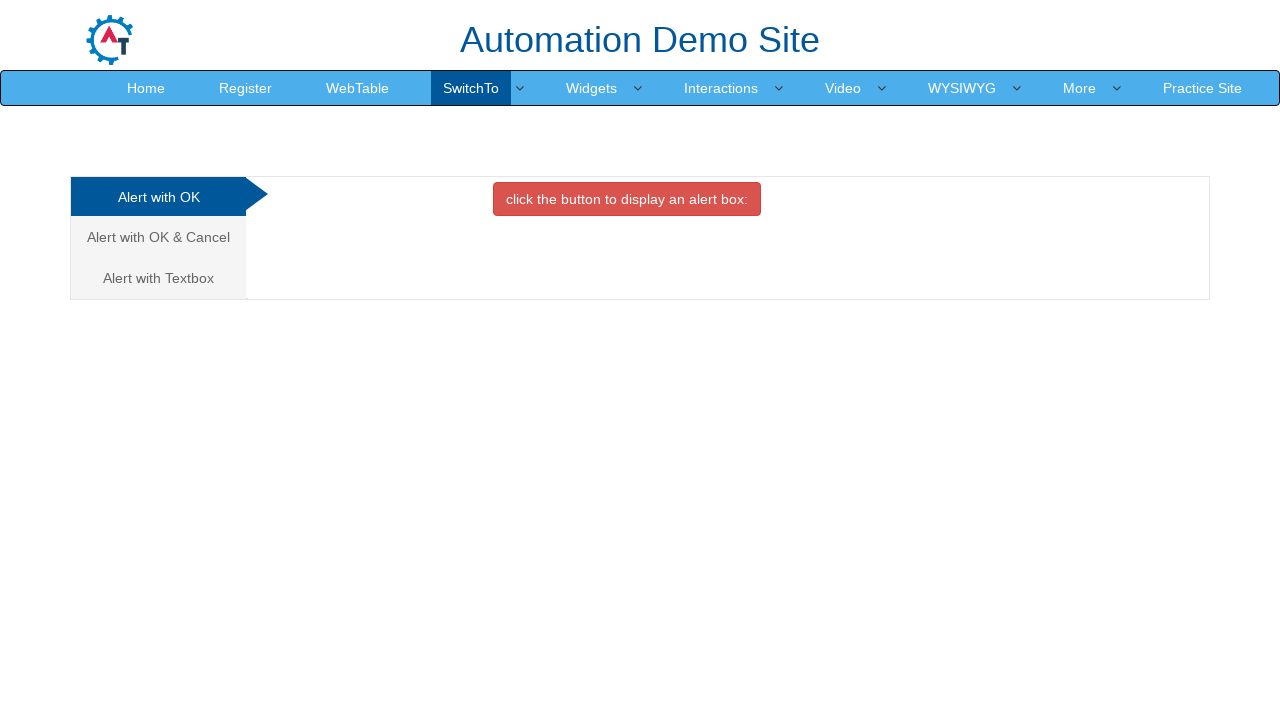

Clicked on the Text Box Alert tab at (158, 278) on xpath=//html/body/div[1]/div/div/div/div[1]/ul/li[3]/a
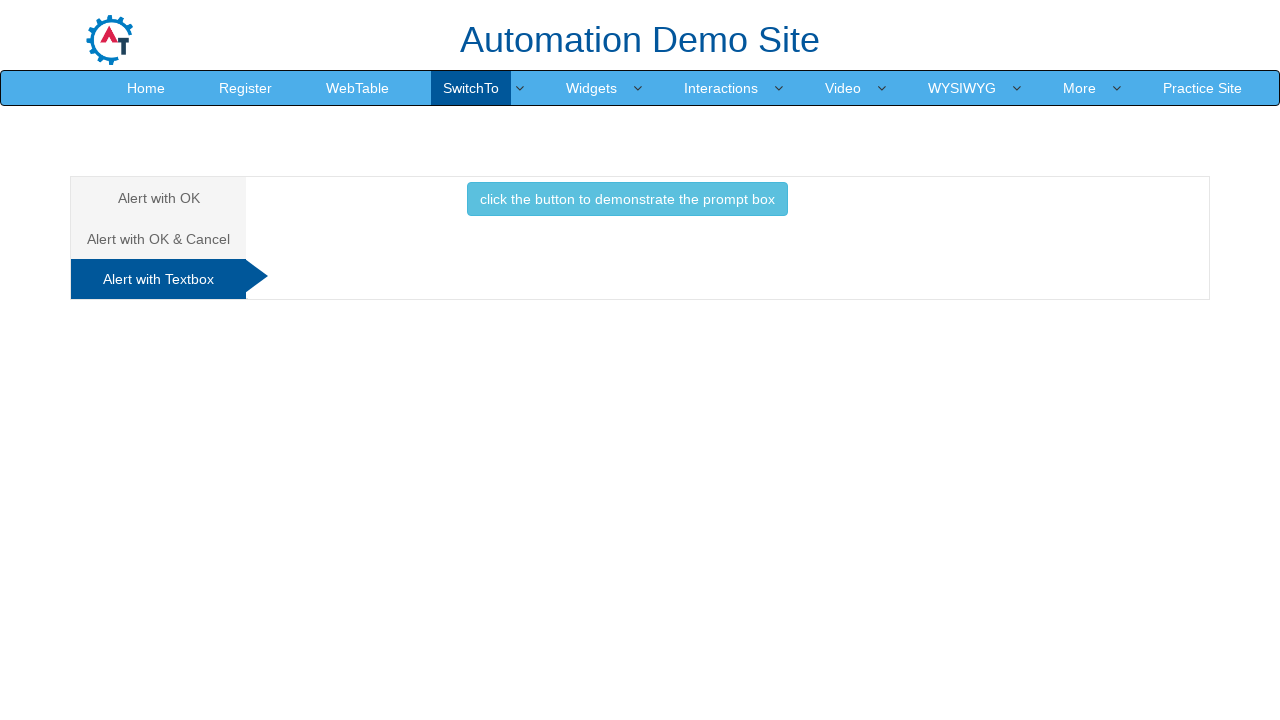

Waited 500ms for tab content to load
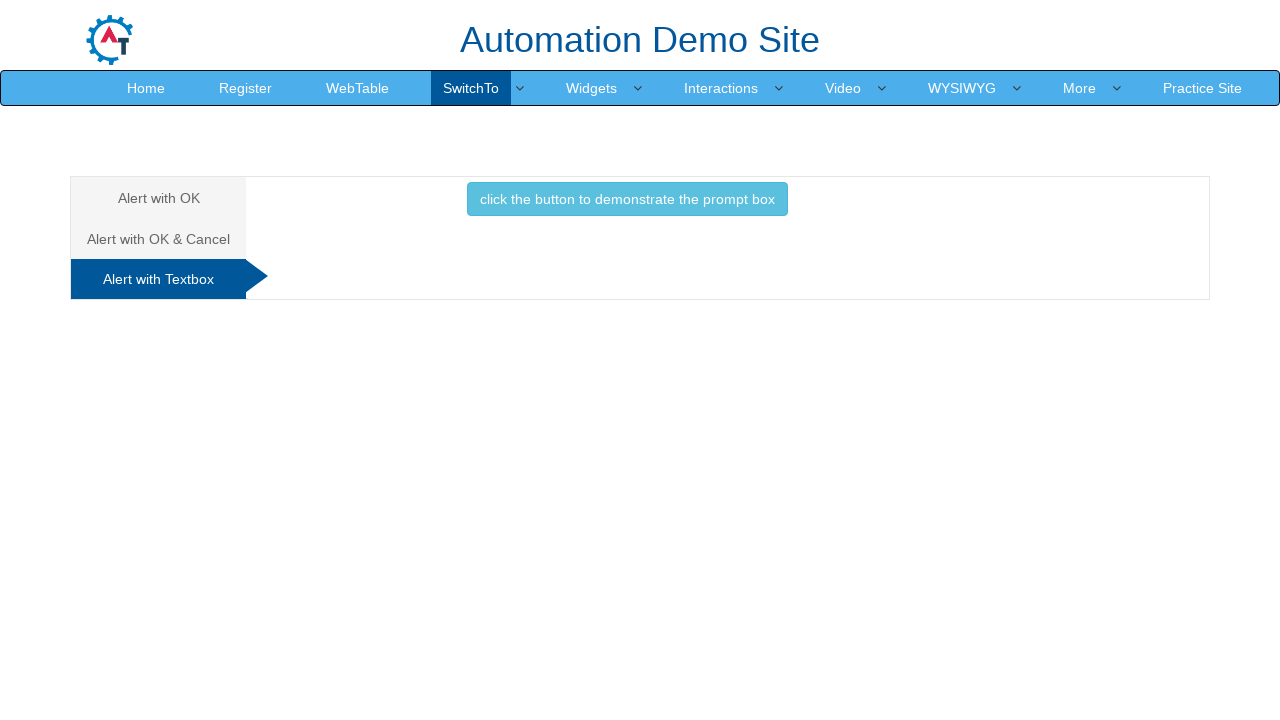

Clicked the button to trigger prompt alert at (627, 199) on #Textbox button
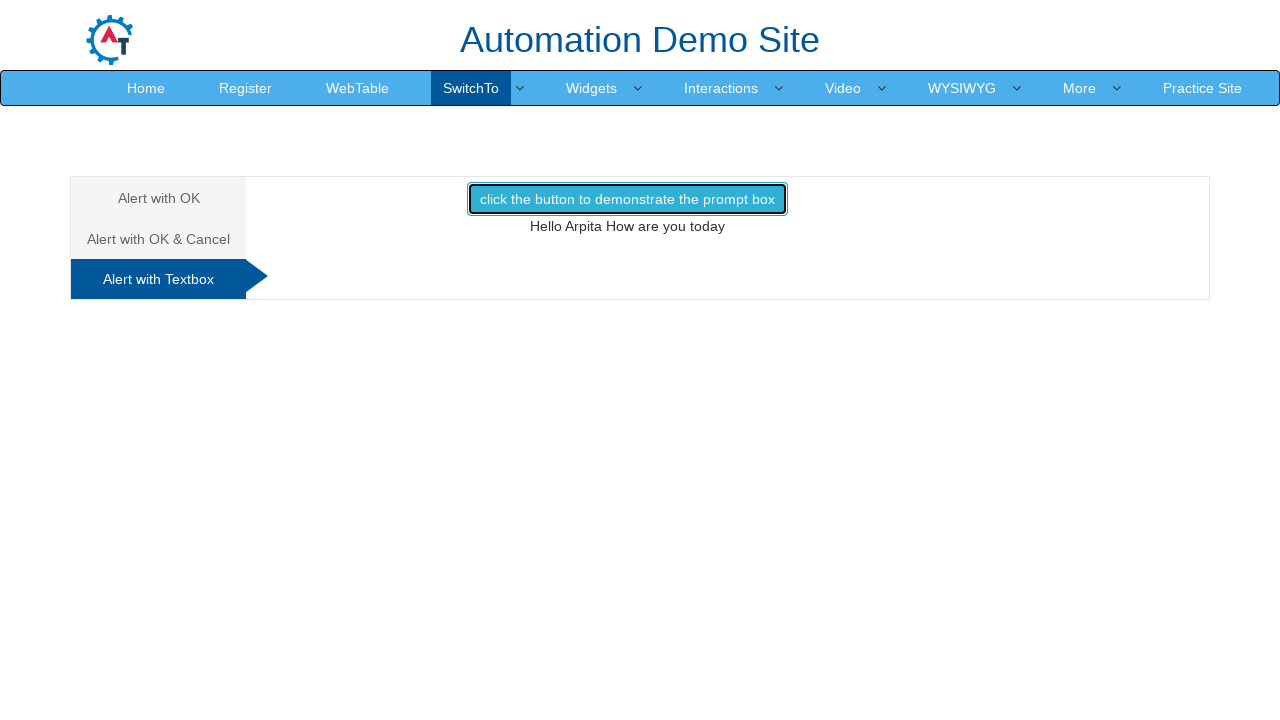

Waited 1000ms for dialog handling to complete
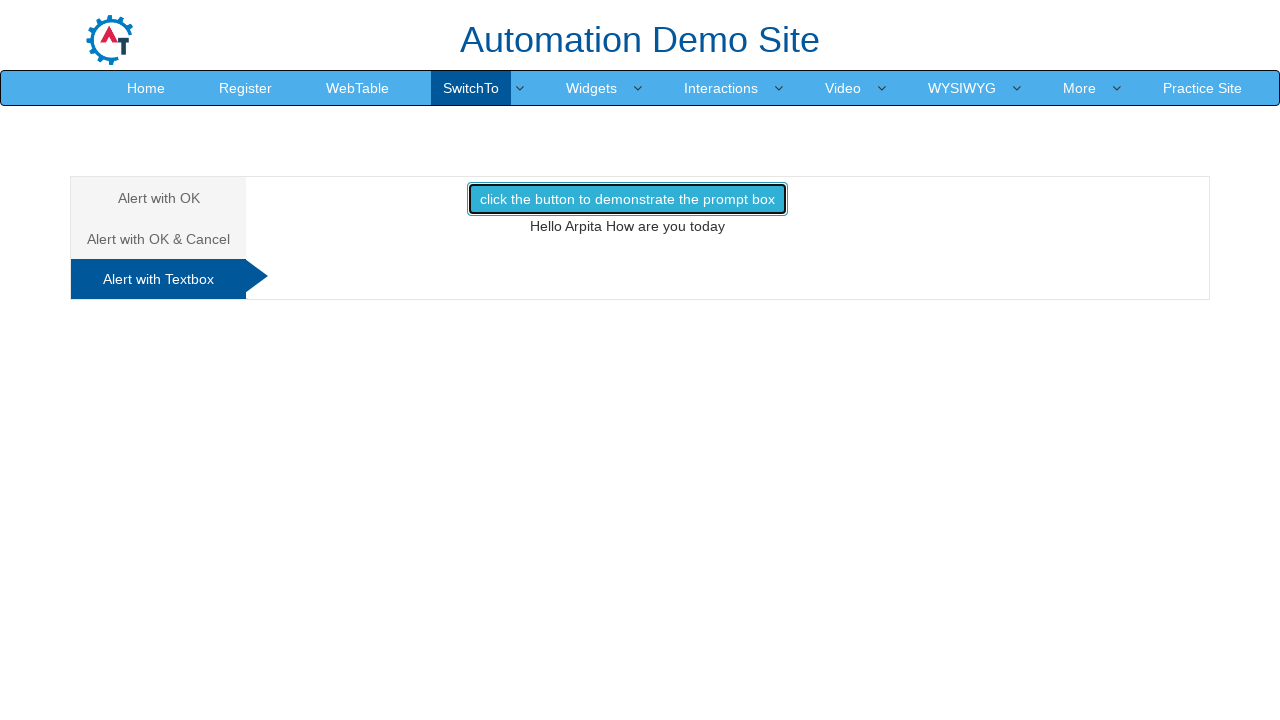

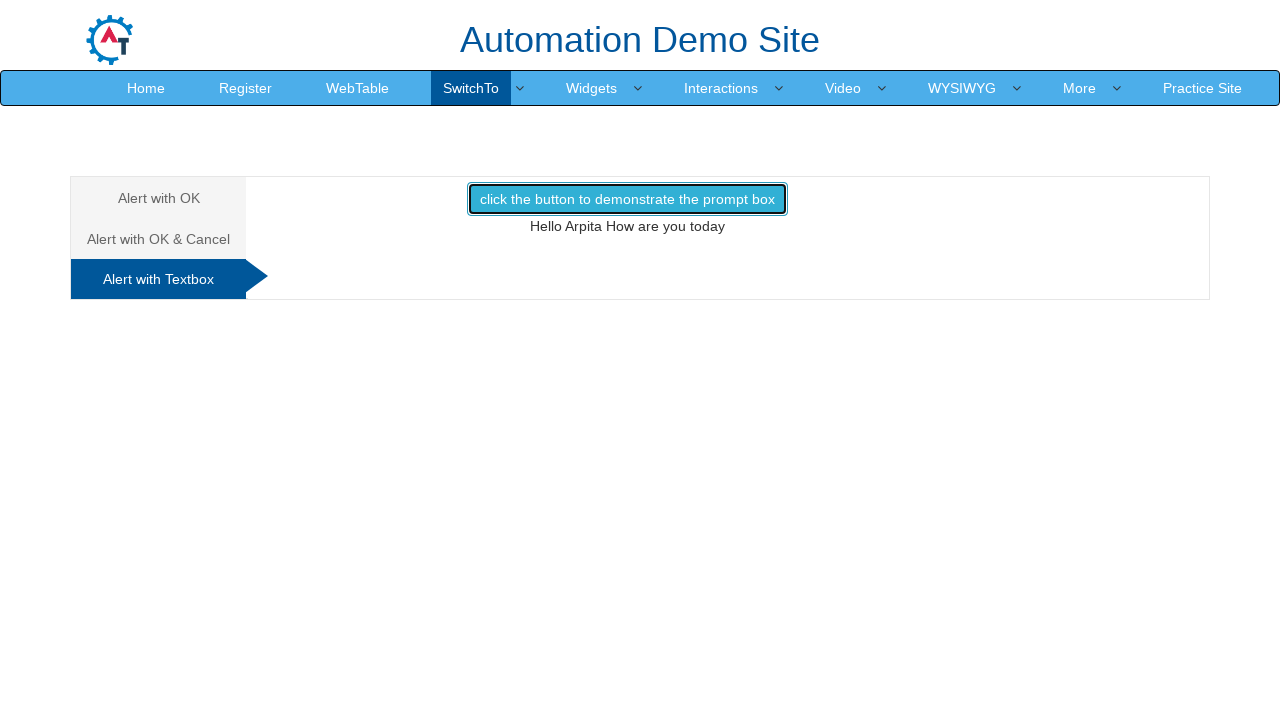